Tests clicking on the Elemental Selenium link in Chrome browser

Starting URL: https://the-internet.herokuapp.com/login

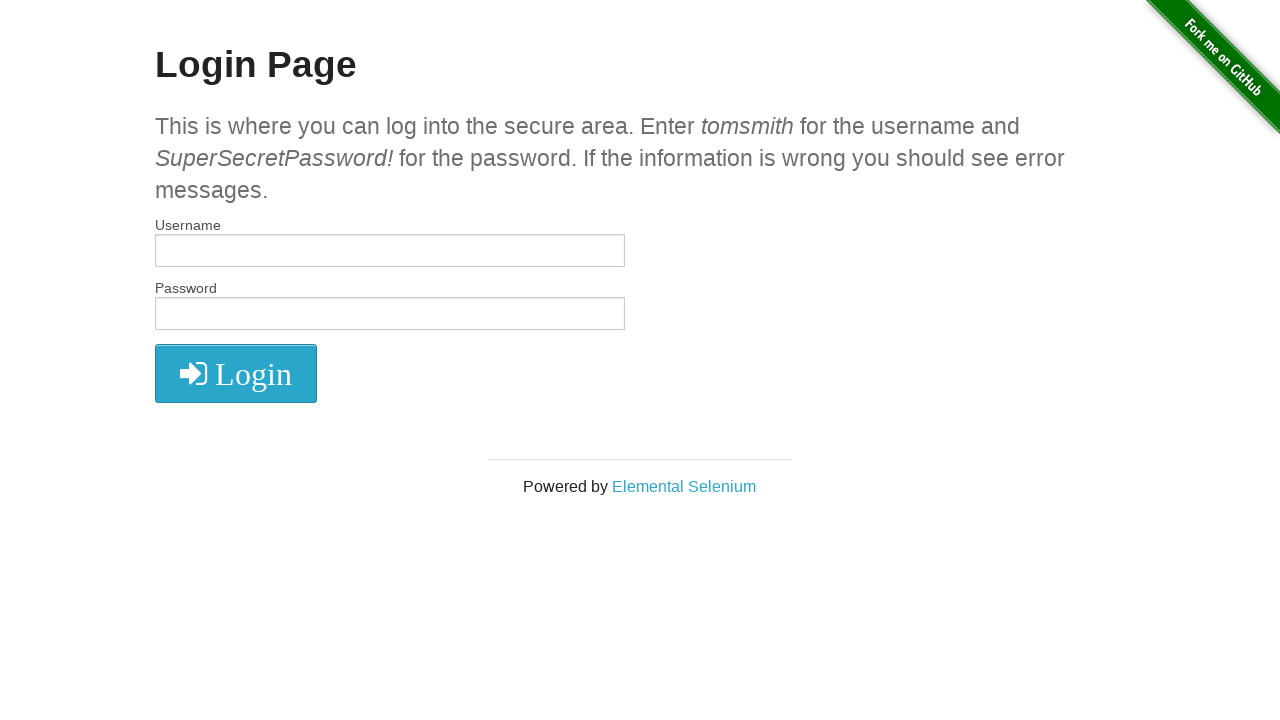

Clicked on the Elemental Selenium link at (684, 486) on text=Elemental Selenium
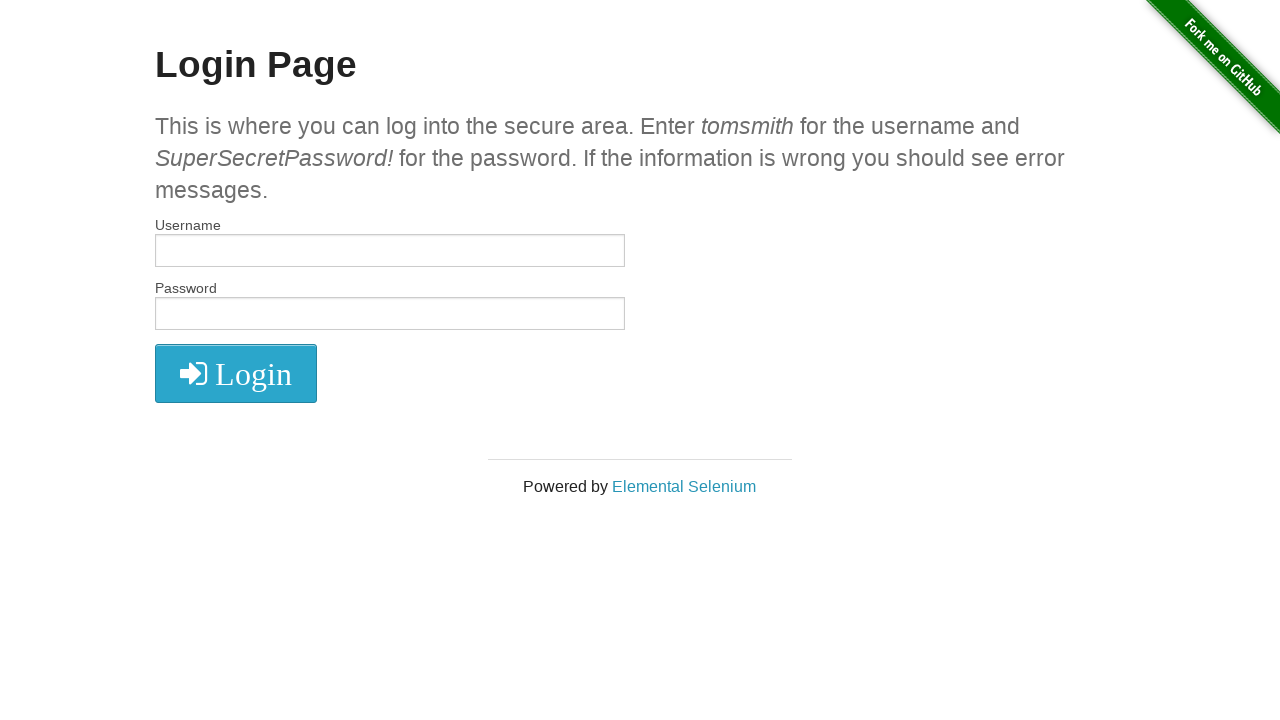

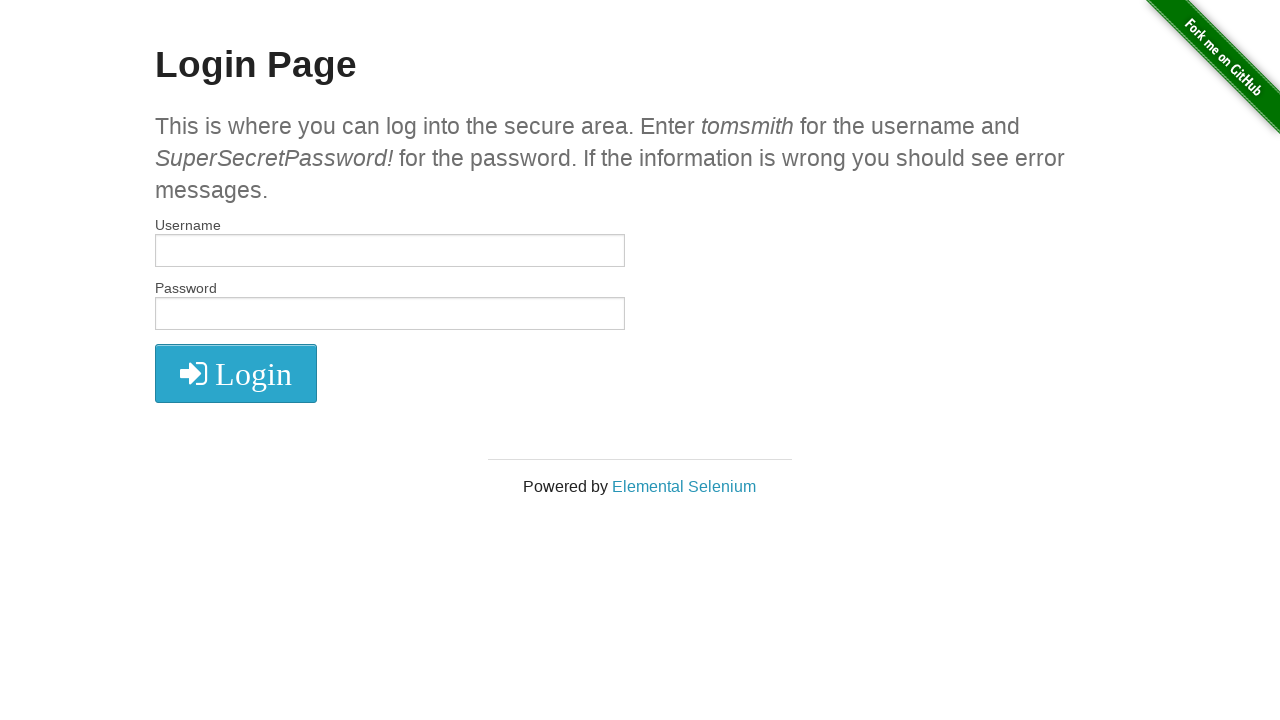